Tests the signup form on Canvusapps by filling in user registration details including name, email, password, and company name

Starting URL: https://prd.canvusapps.com/signup

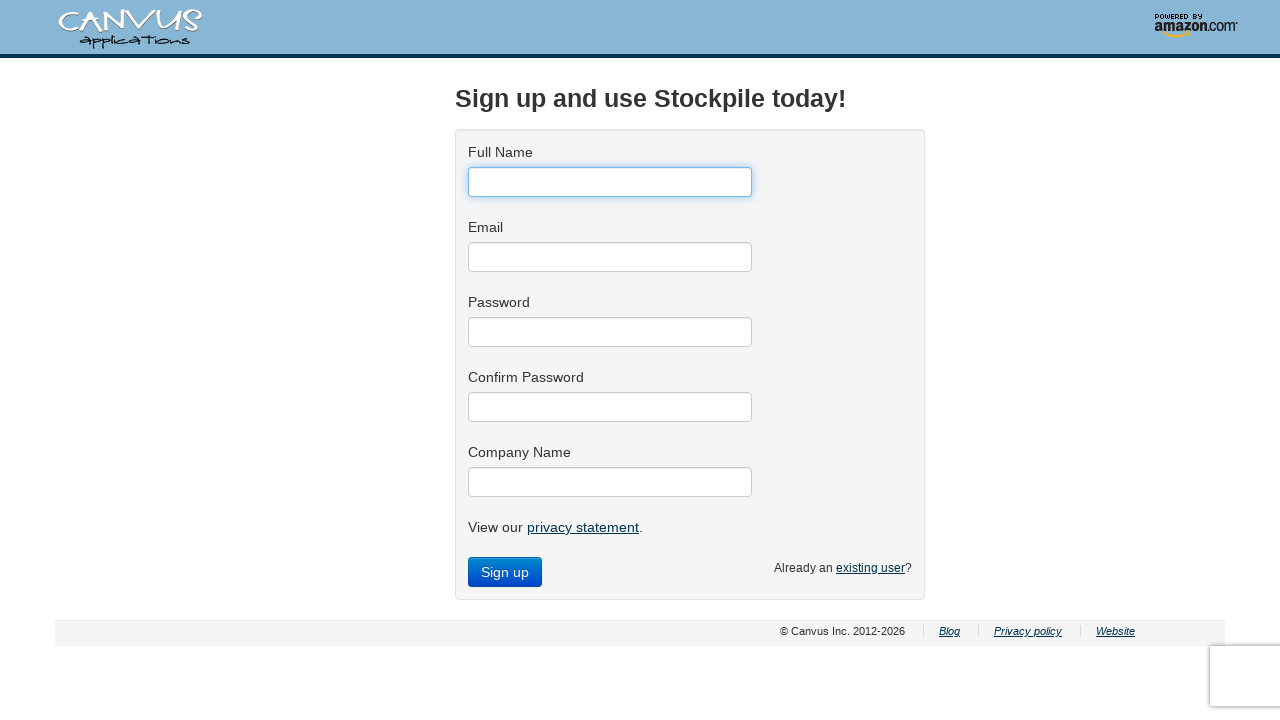

Filled user name field with 'TestUser2024' on #user_name
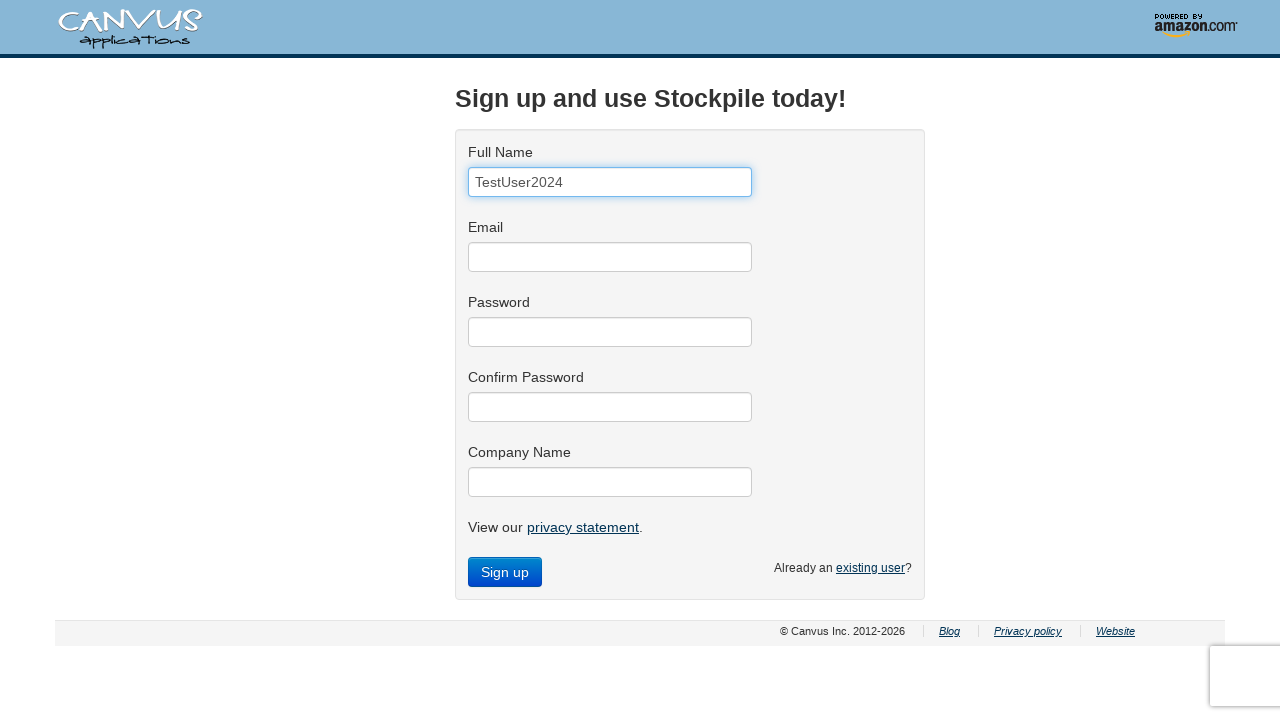

Filled email field with 'testuser2024@example.com' on #user_email
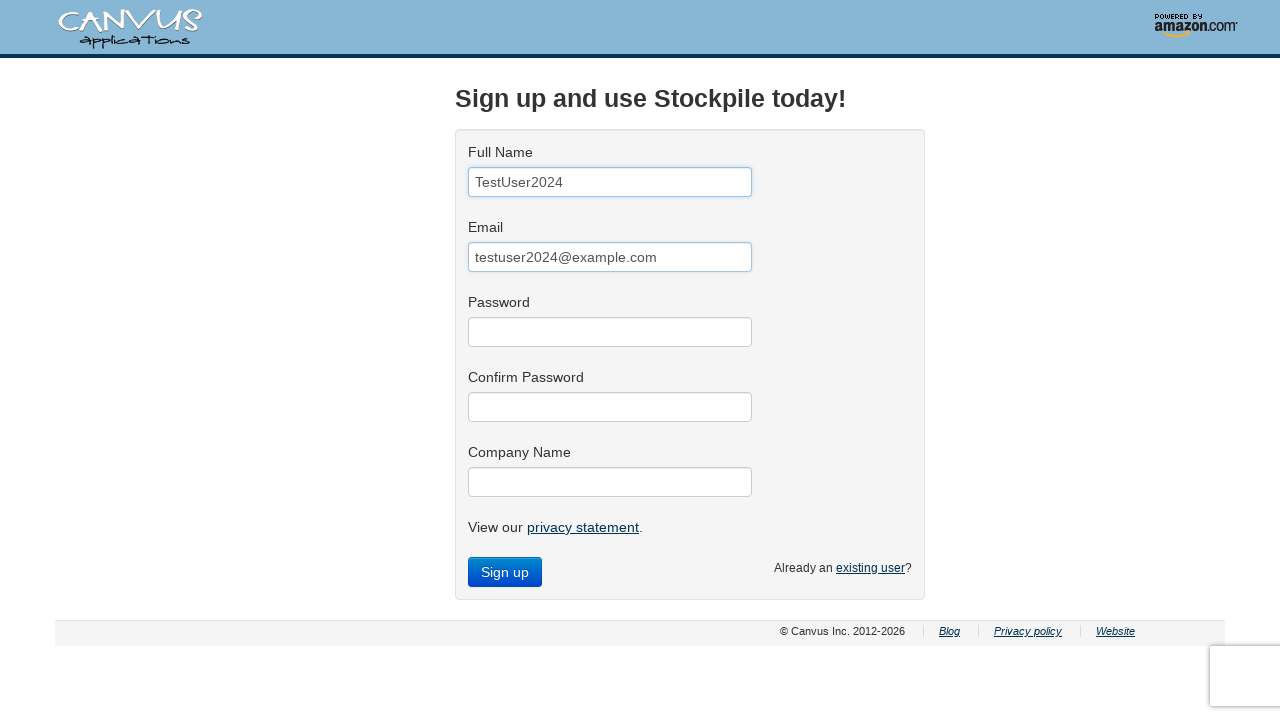

Filled password field with secure password on #user_password
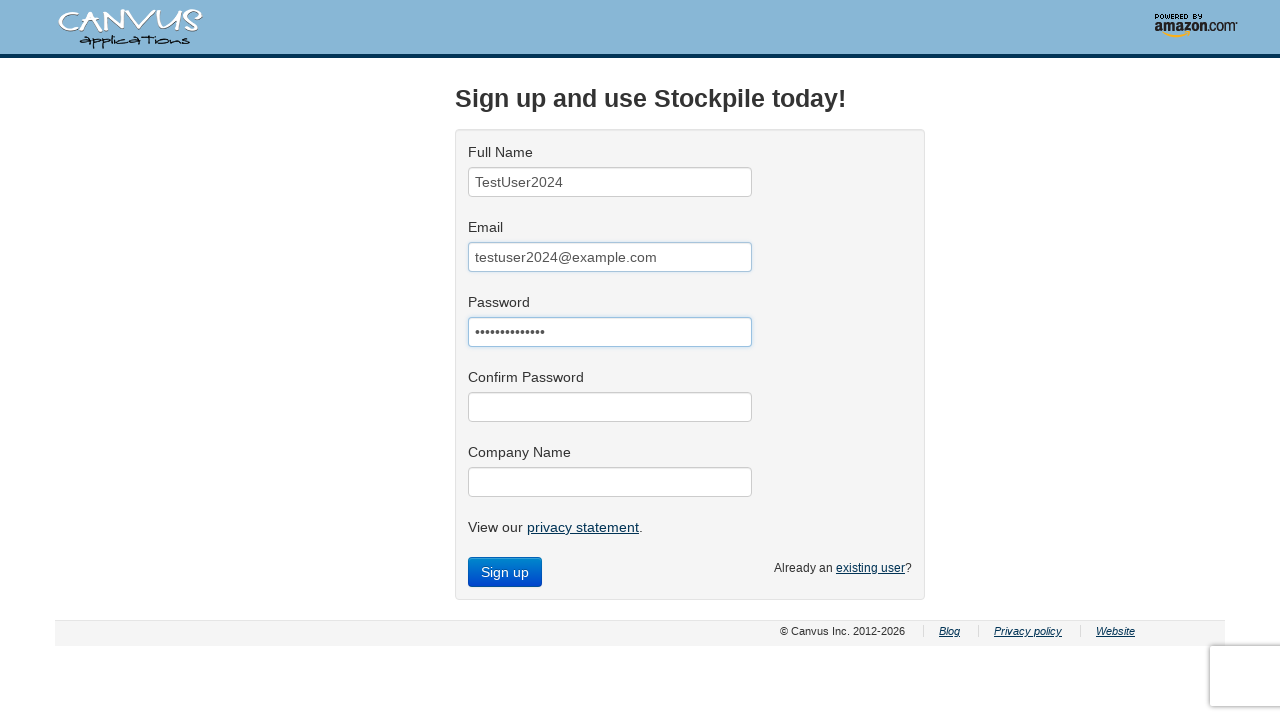

Filled password confirmation field with matching password on #user_password_confirmation
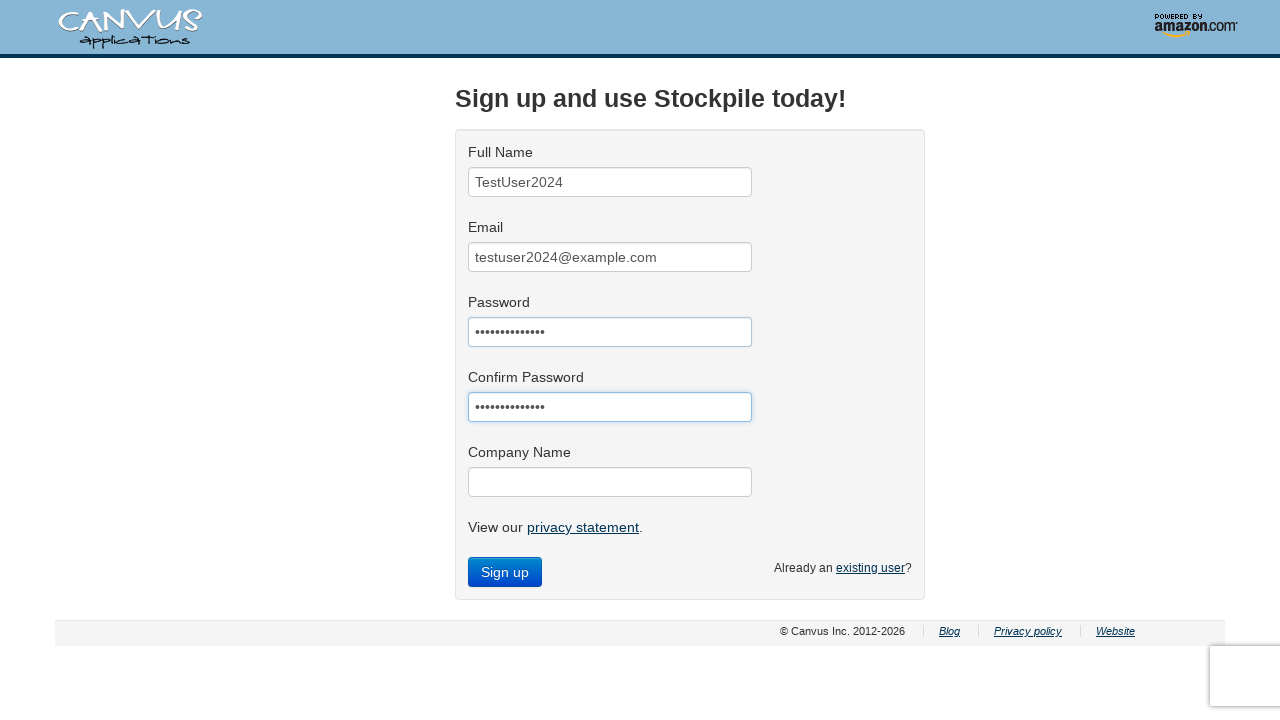

Filled company name field with 'TestCompany Solutions' on #company_name
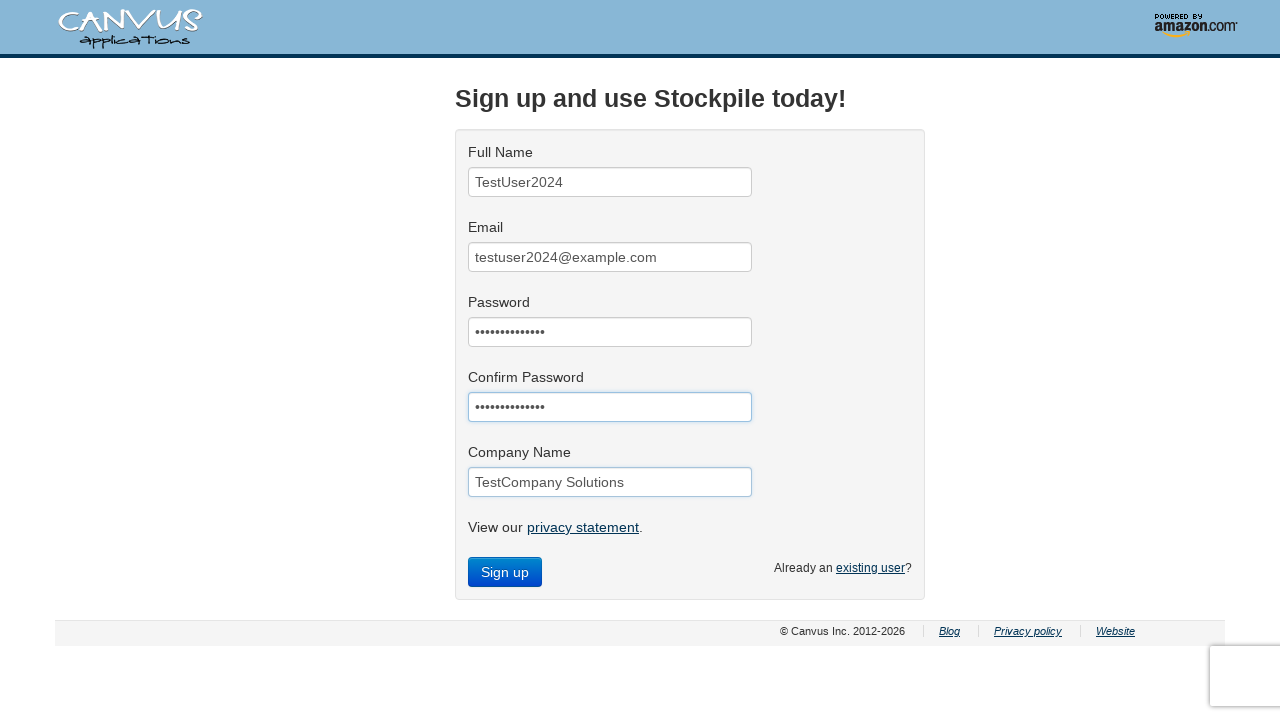

Clicked signup form submit button at (505, 572) on [name='commit']
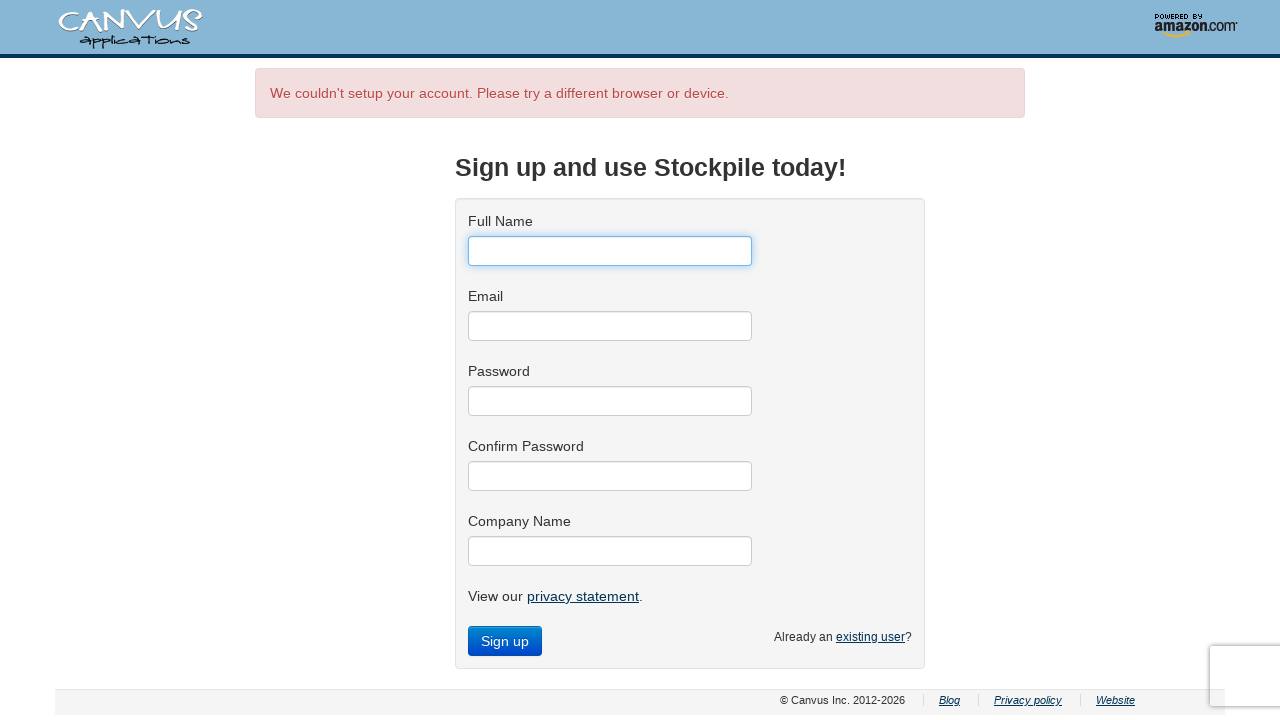

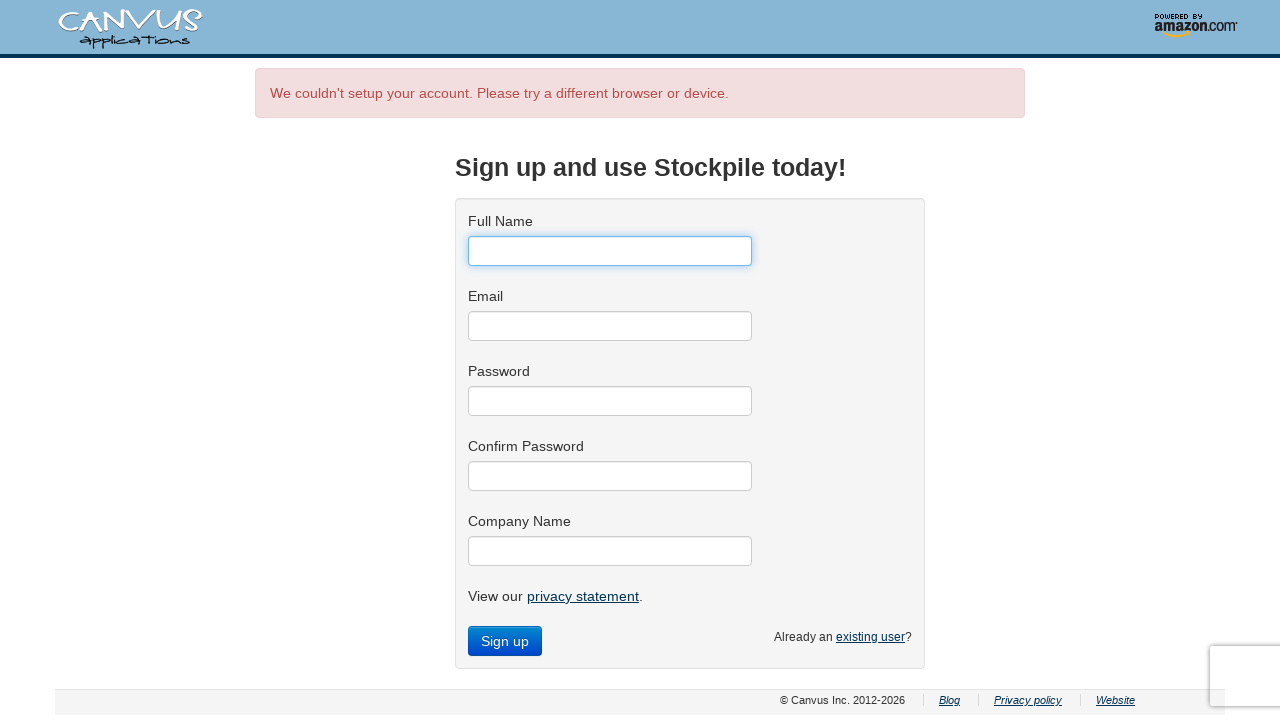